Navigates to the Selenium practice page and retrieves the page title

Starting URL: https://www.tutorialspoint.com/selenium/practice/selenium_automation_practice.php

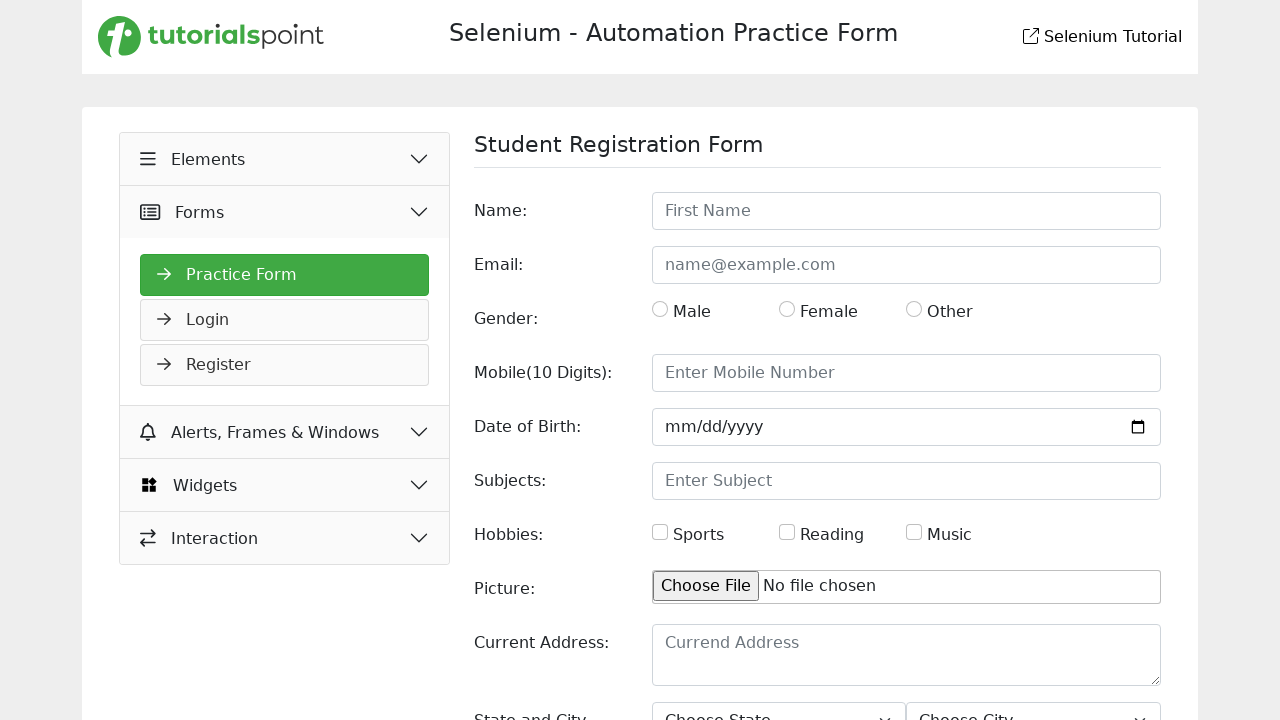

Navigated to Selenium practice page
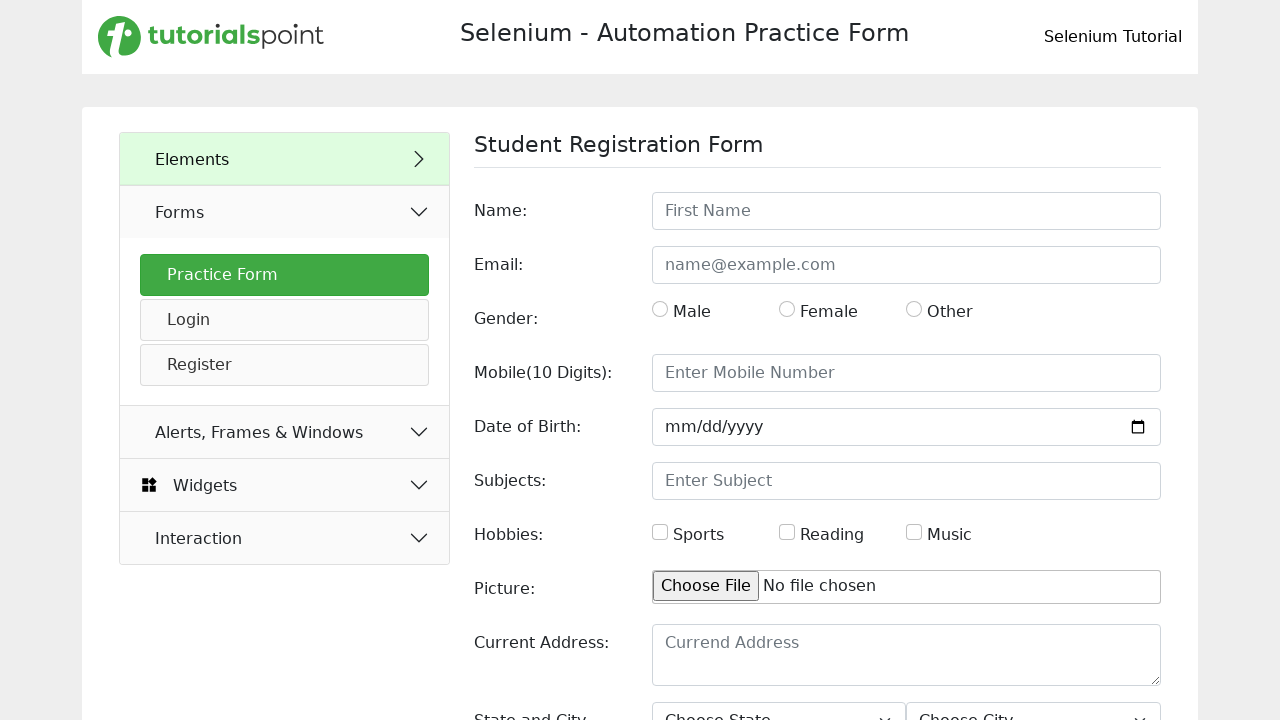

Retrieved page title: Selenium Practice - Student Registration Form
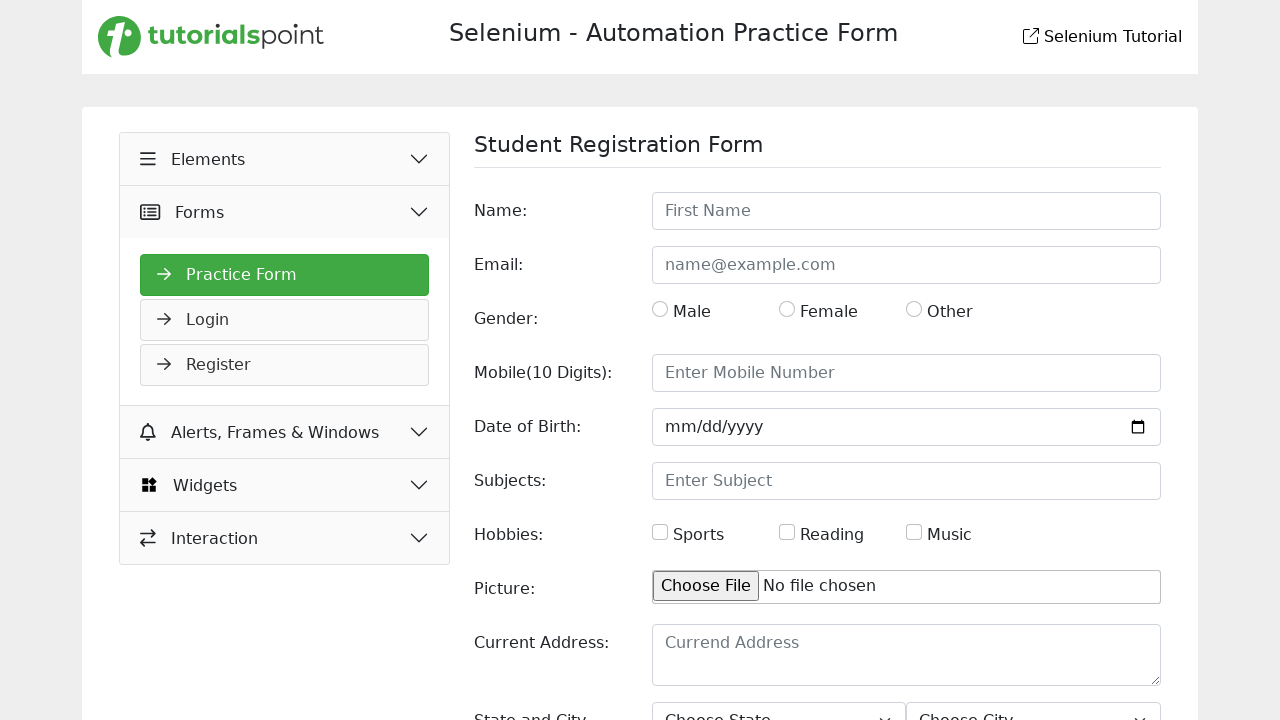

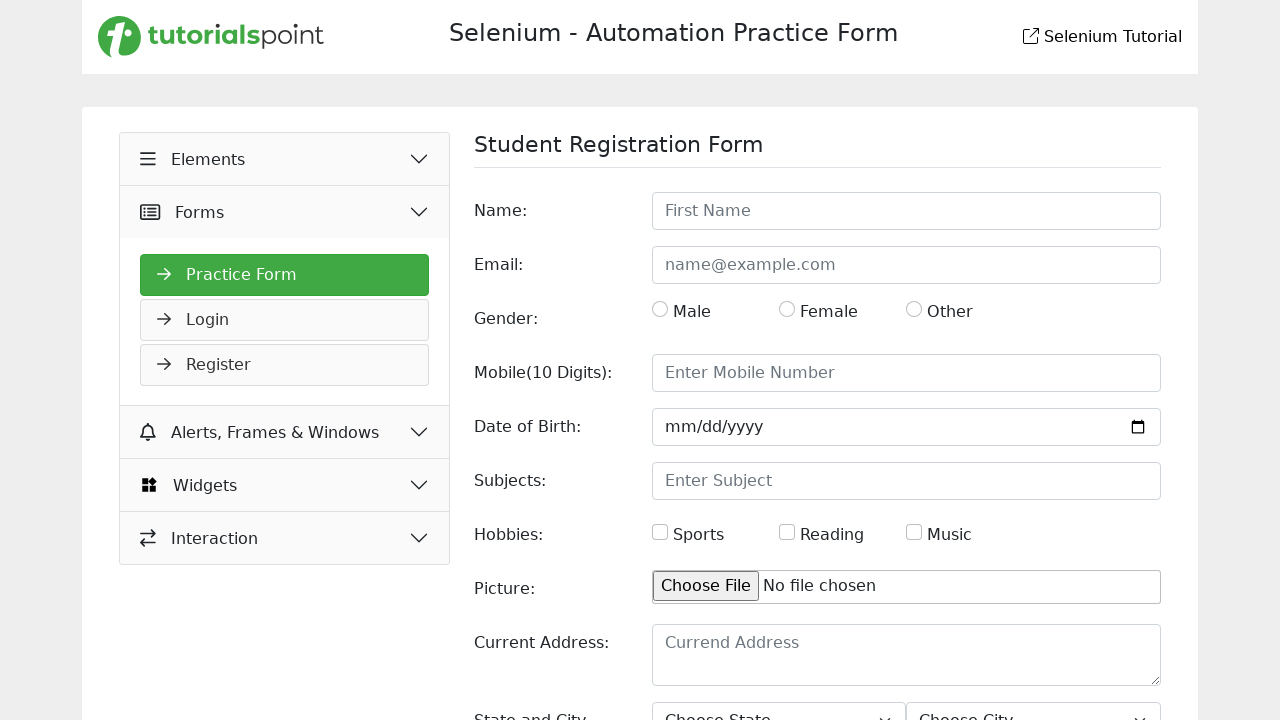